Navigates through page elements using Tab key presses and activates an element with Enter key

Starting URL: https://www.selenium.dev/

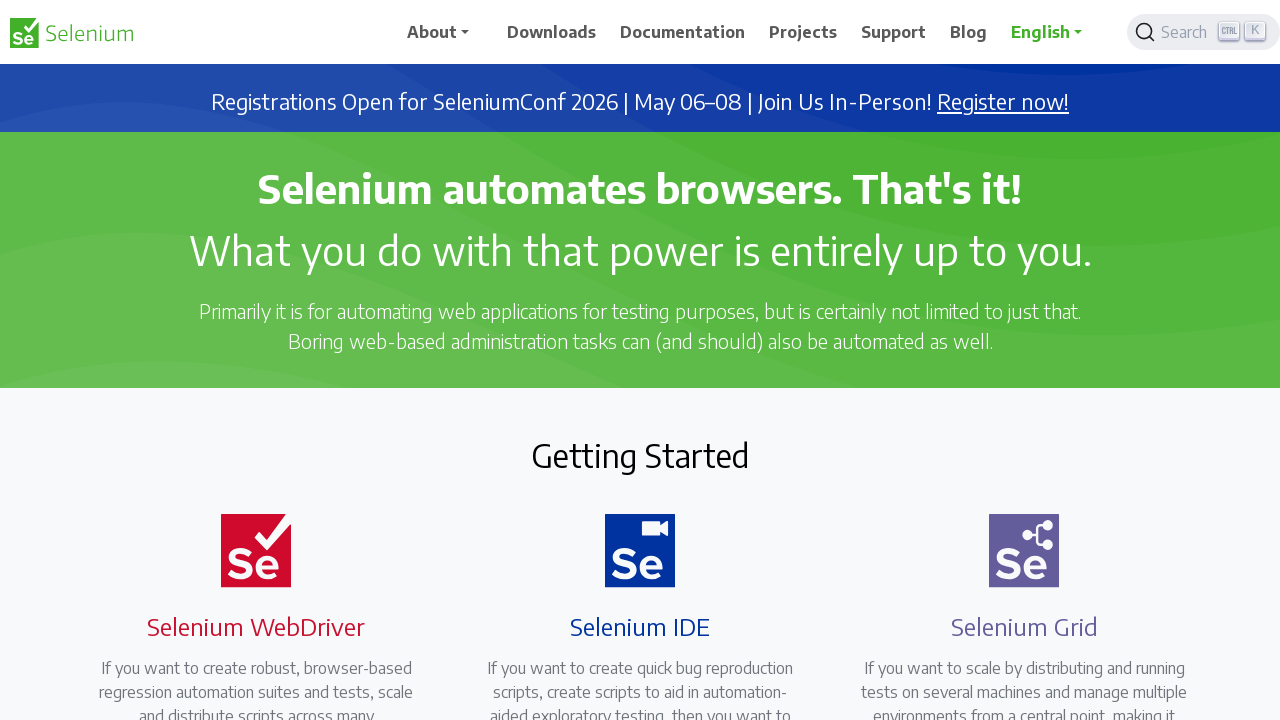

Pressed Tab key to navigate to first element
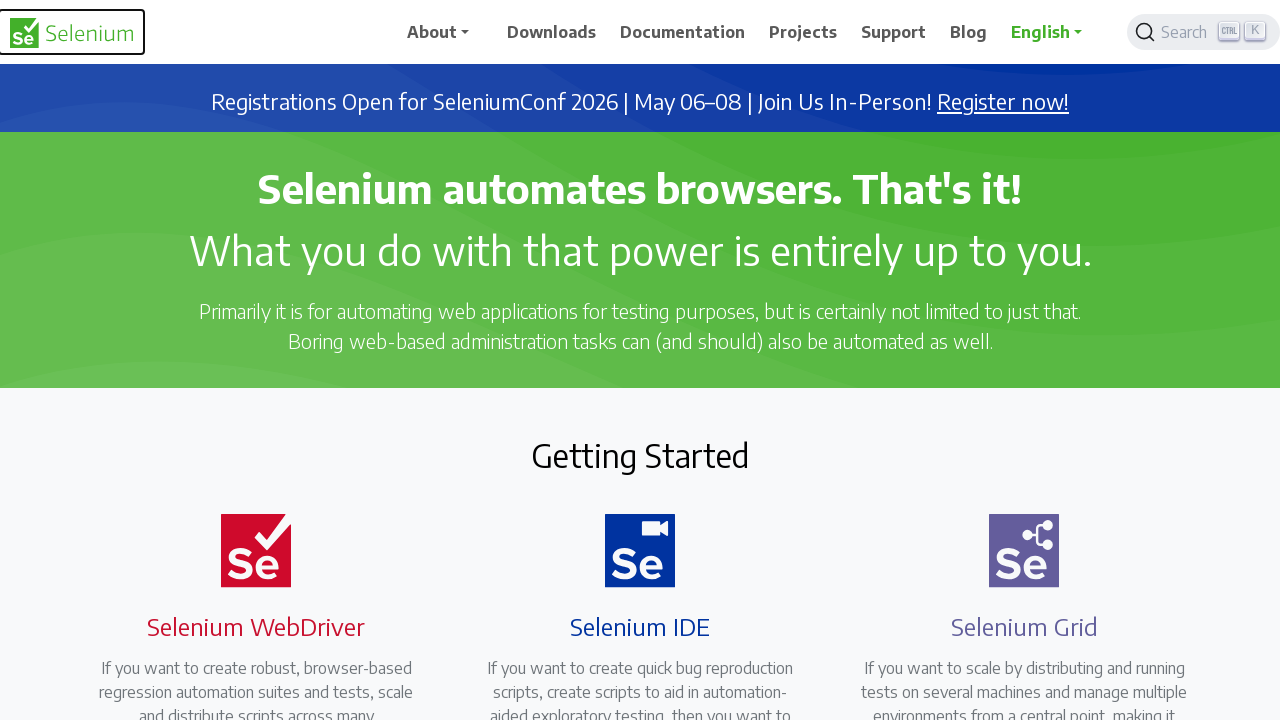

Pressed Tab key to navigate to second element
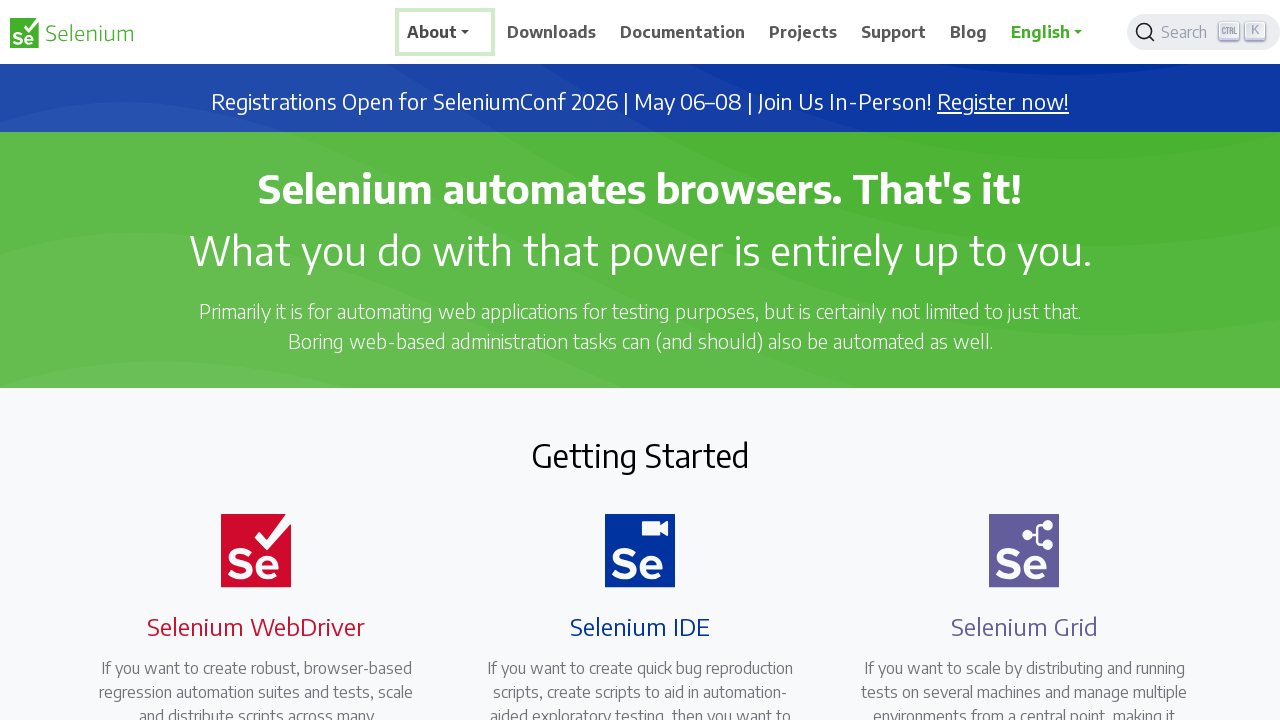

Pressed Tab key to navigate to third element
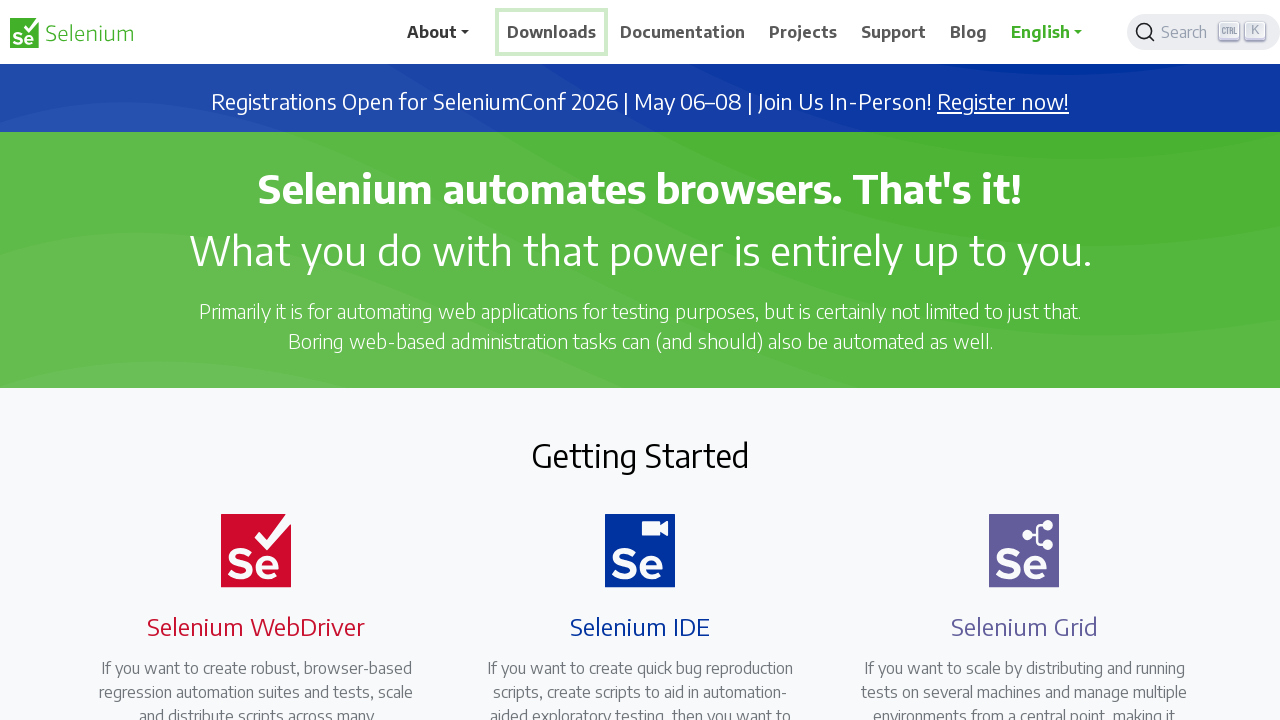

Pressed Enter key to activate the focused element
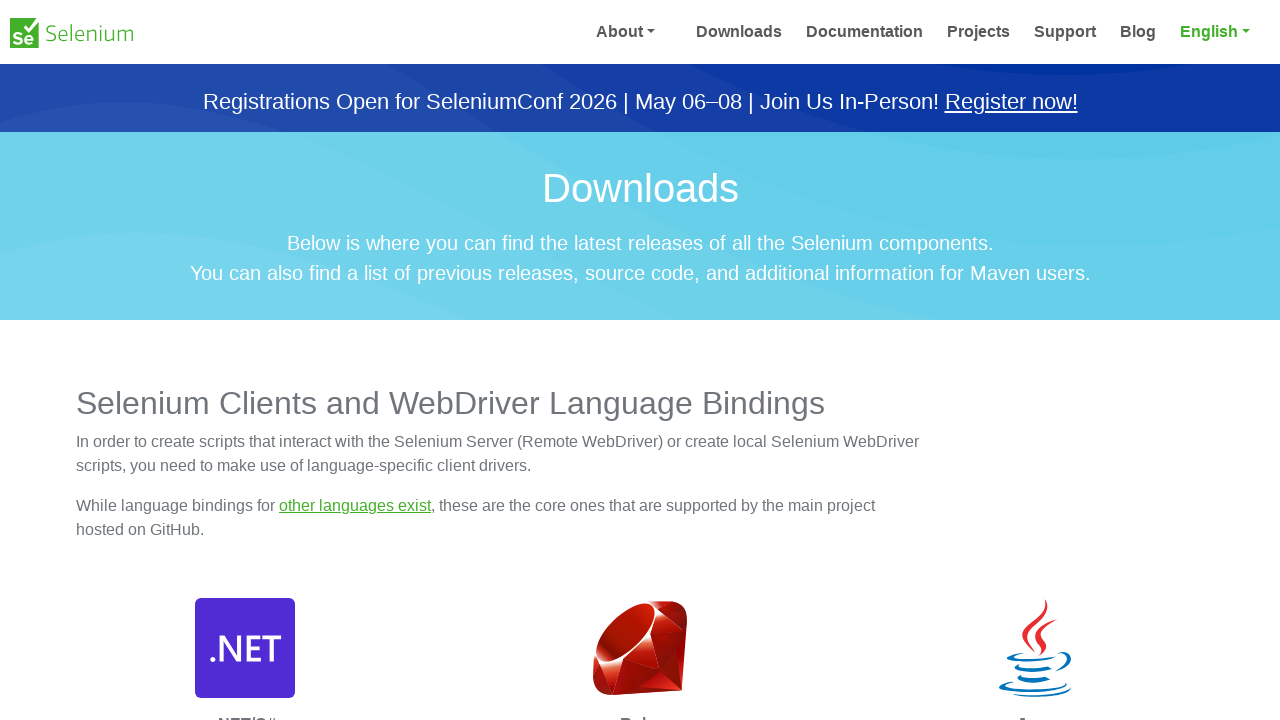

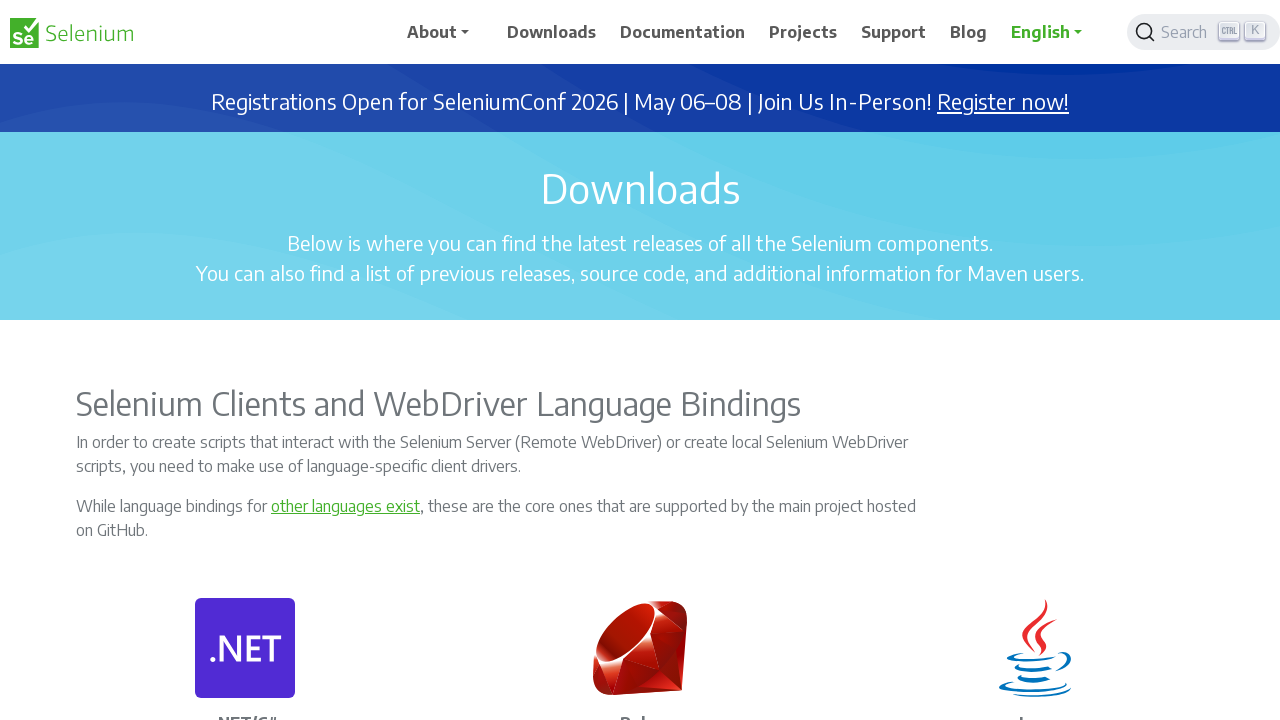